Tests table sorting on the second table (with helpful class attributes) by clicking the Due column header using semantic class selectors.

Starting URL: http://the-internet.herokuapp.com/tables

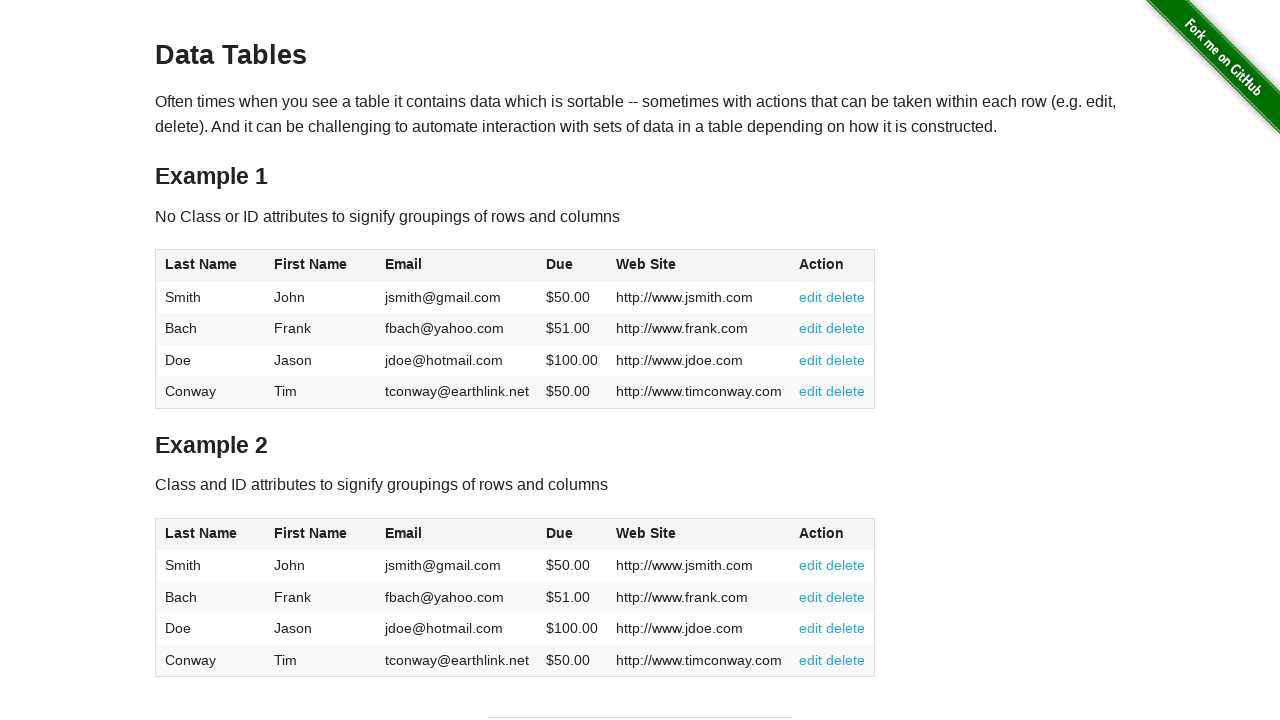

Clicked the Due column header on the second table using semantic class selector at (560, 533) on #table2 thead .dues
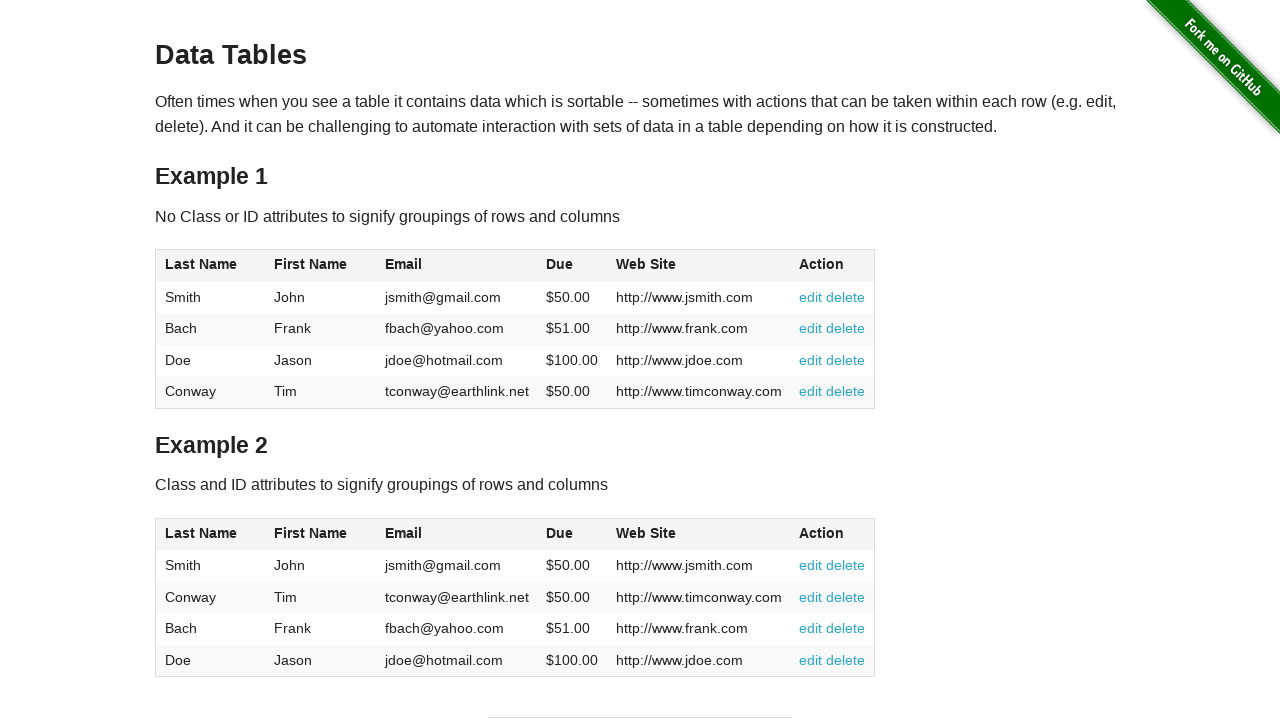

Table data in Due column loaded after sorting
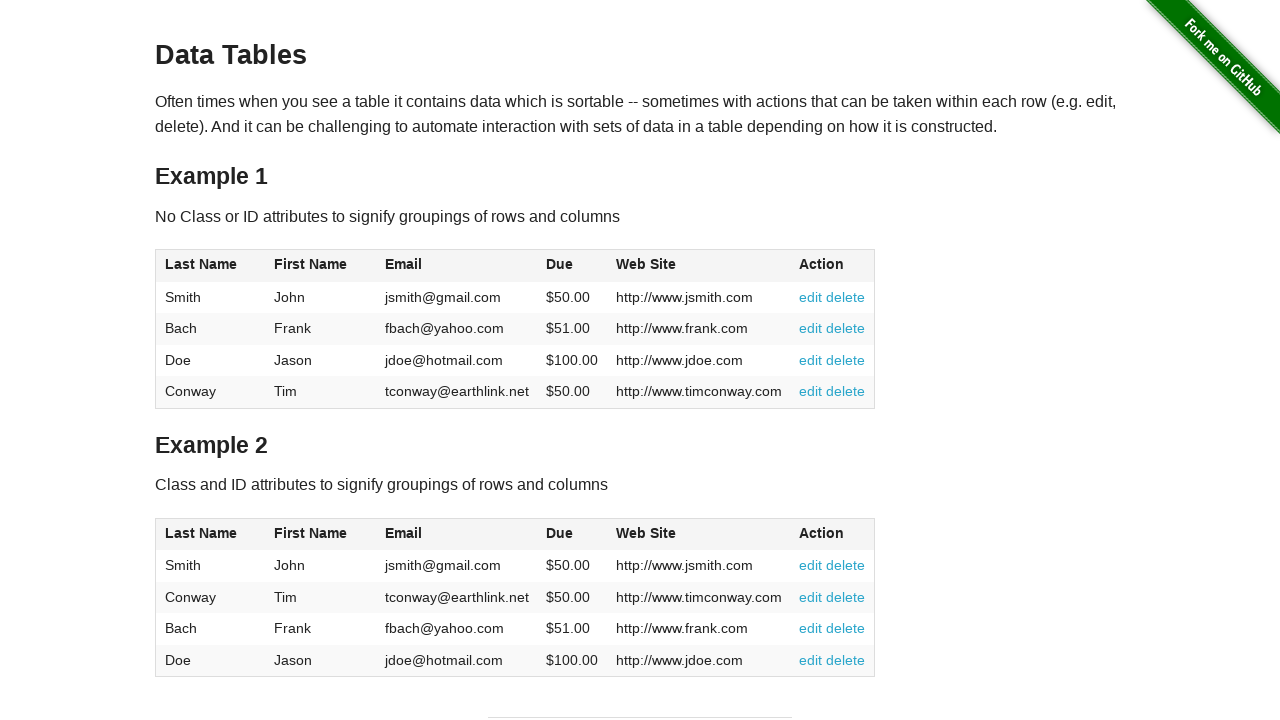

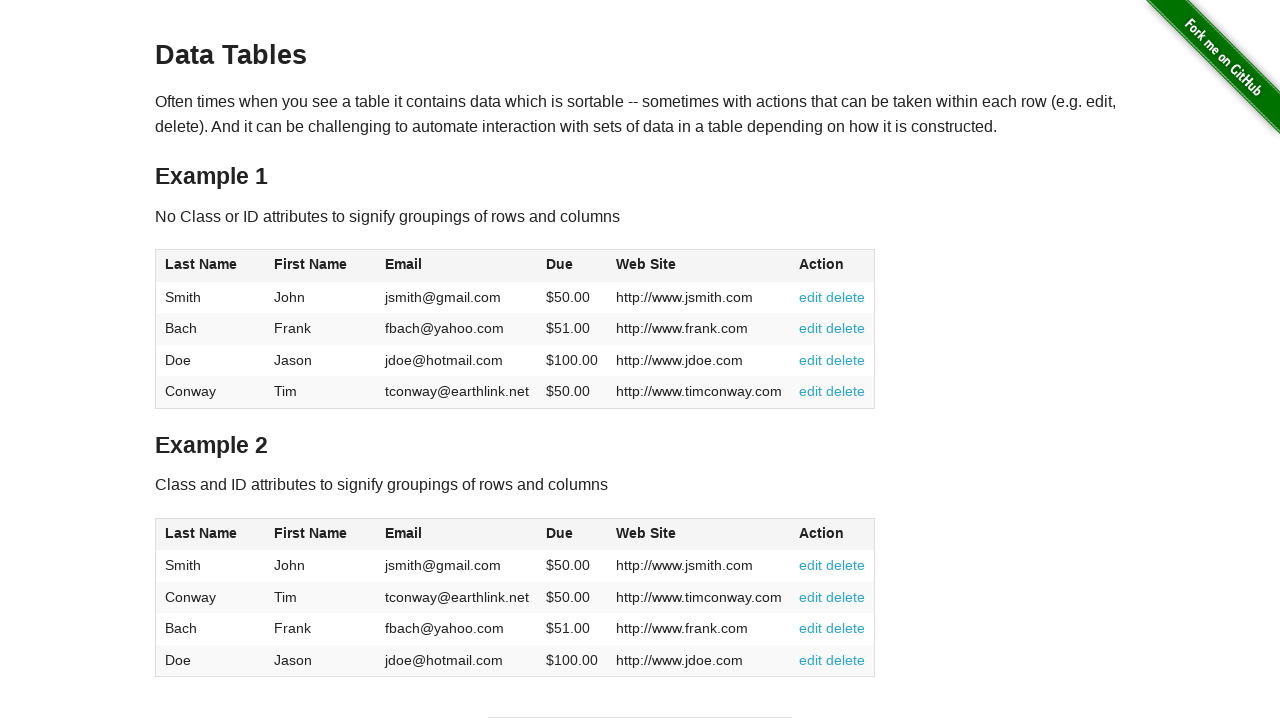